Navigates to a test page and clicks on an element that triggers console log messages

Starting URL: https://www.selenium.dev/selenium/web/bidi/logEntryAdded.html

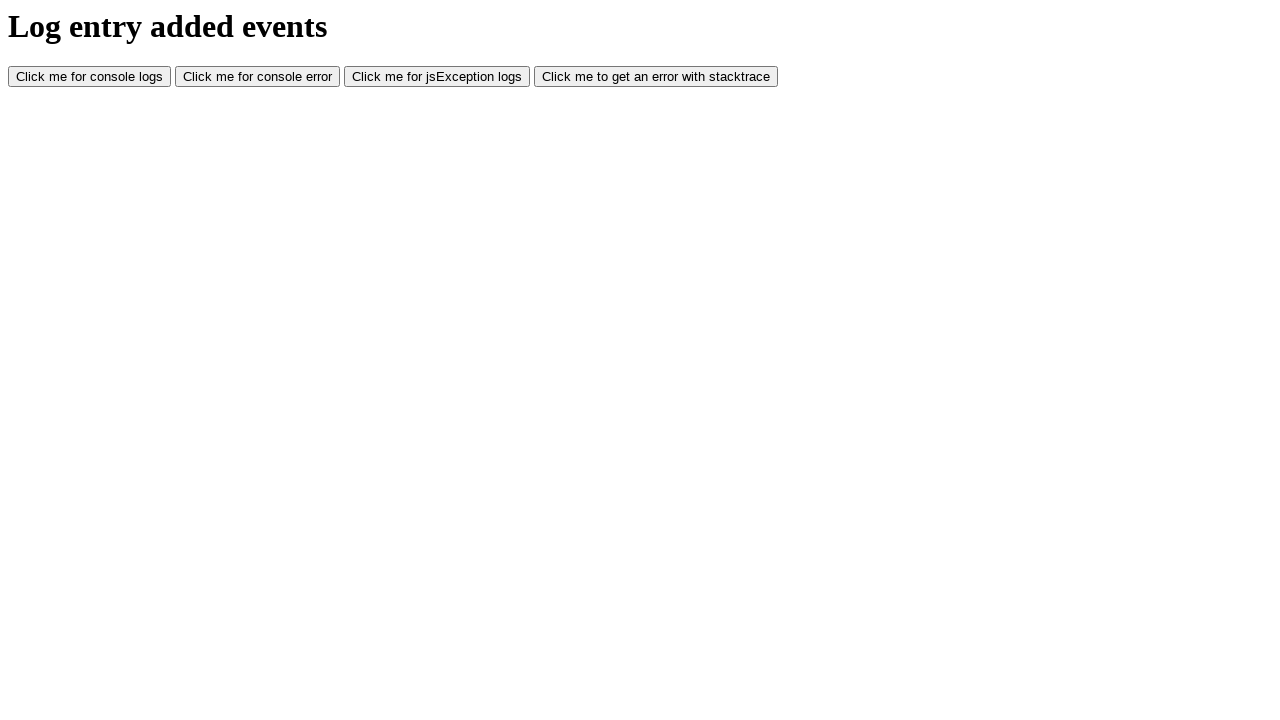

Clicked on element that triggers console log messages at (90, 77) on #consoleLog
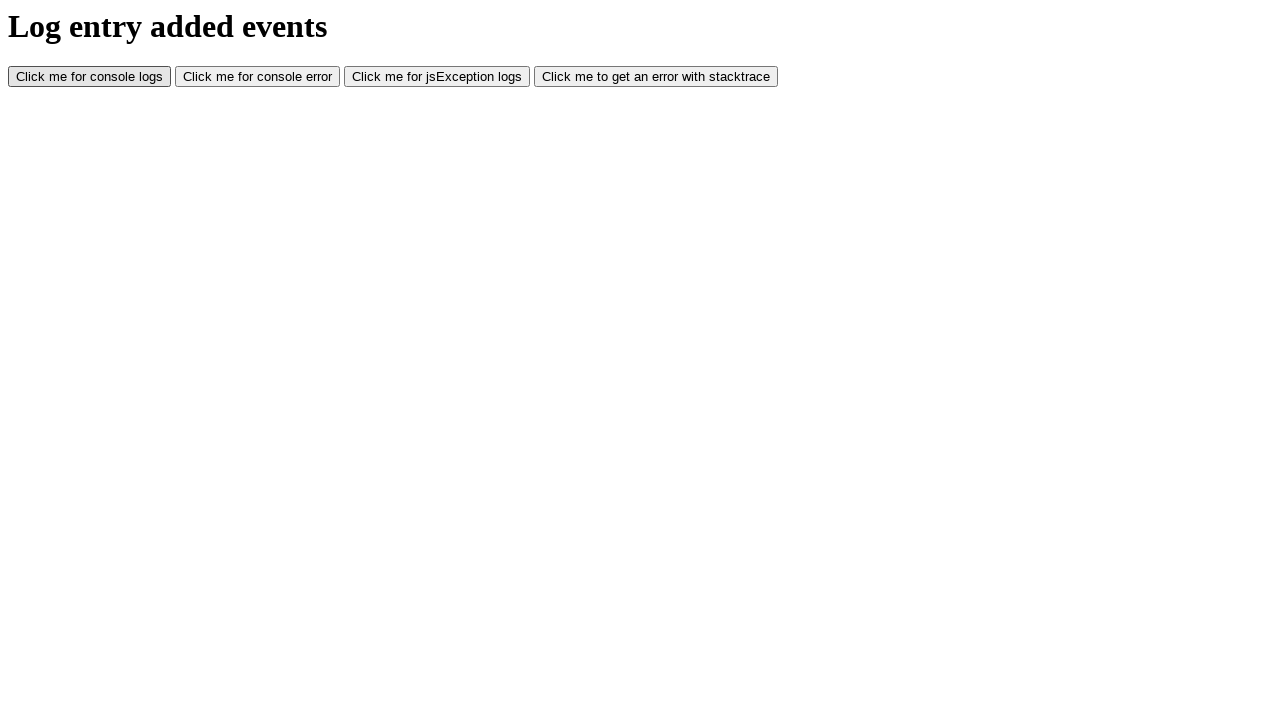

Waited 1 second for console messages to be generated
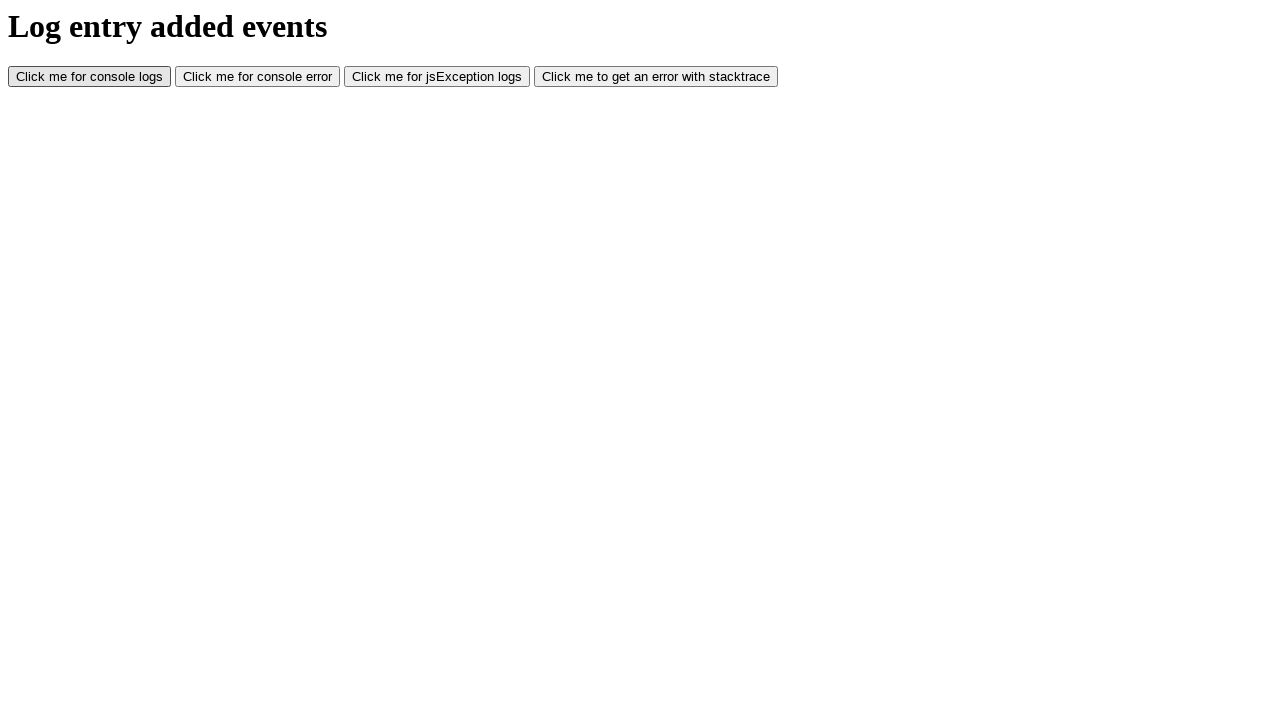

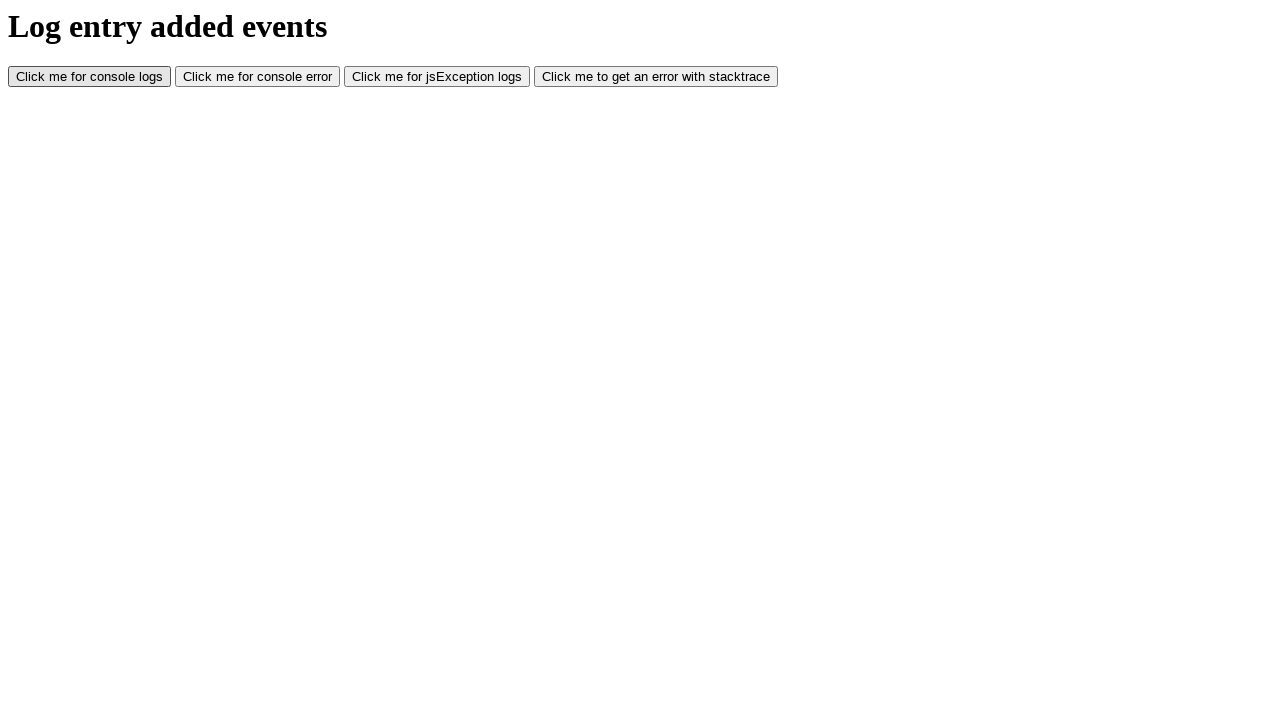